Navigates to jQuery UI website, clicks on the Sortable demo link, switches to the demo iframe, and interacts with sortable list items.

Starting URL: https://jqueryui.com/

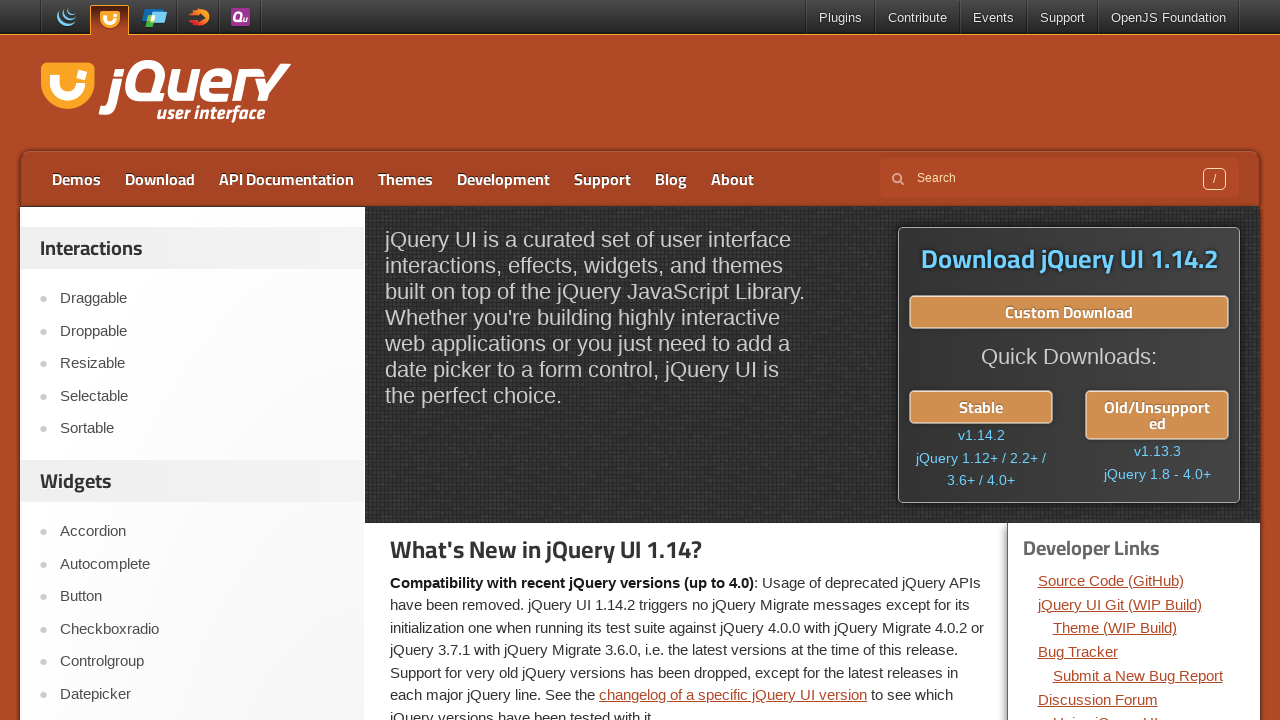

Clicked on Sortable link in the navigation at (202, 429) on text=Sortable
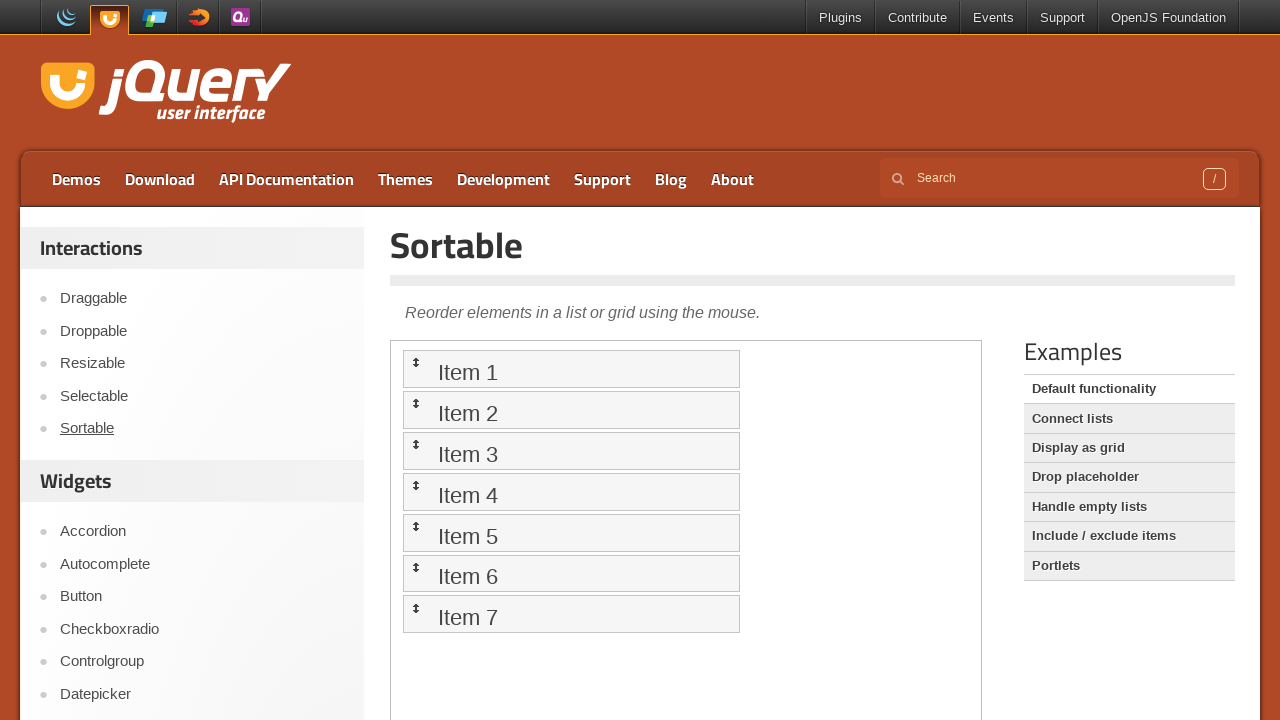

Located demo frame element
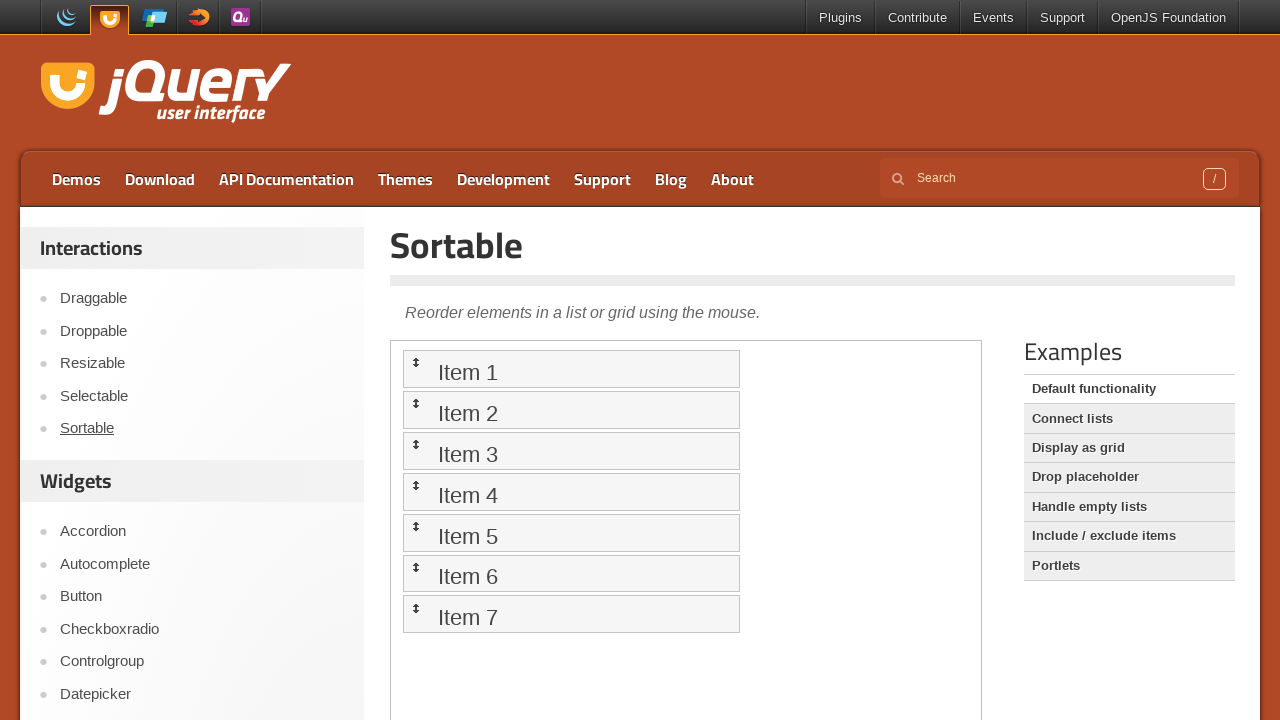

Sortable items loaded in iframe - Item 1 is visible
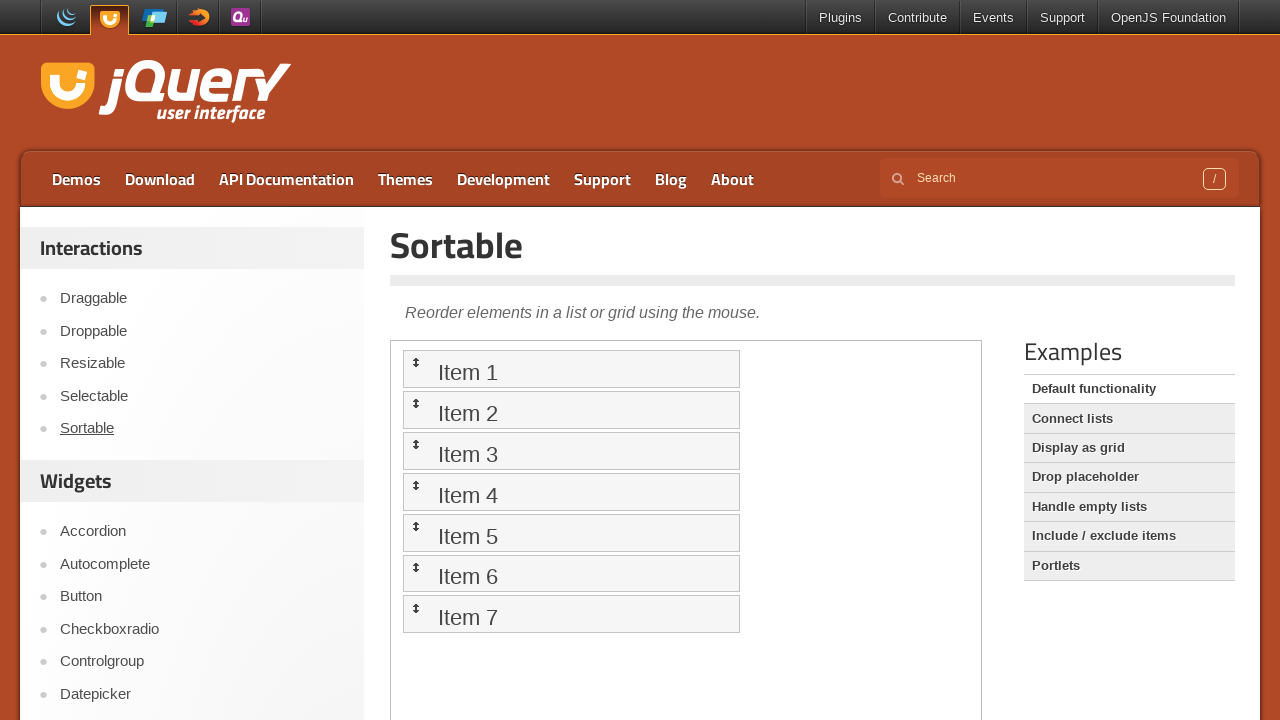

Located Item 2 element for dragging
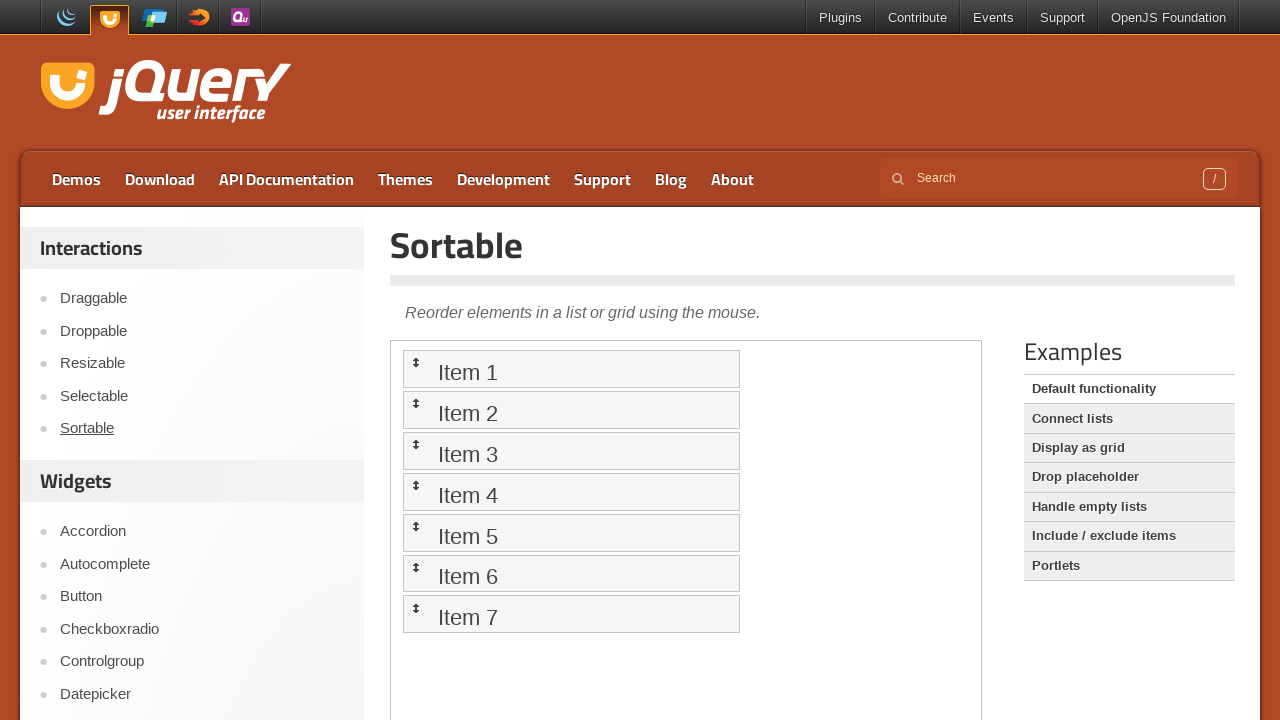

Located Item 5 element as drag target
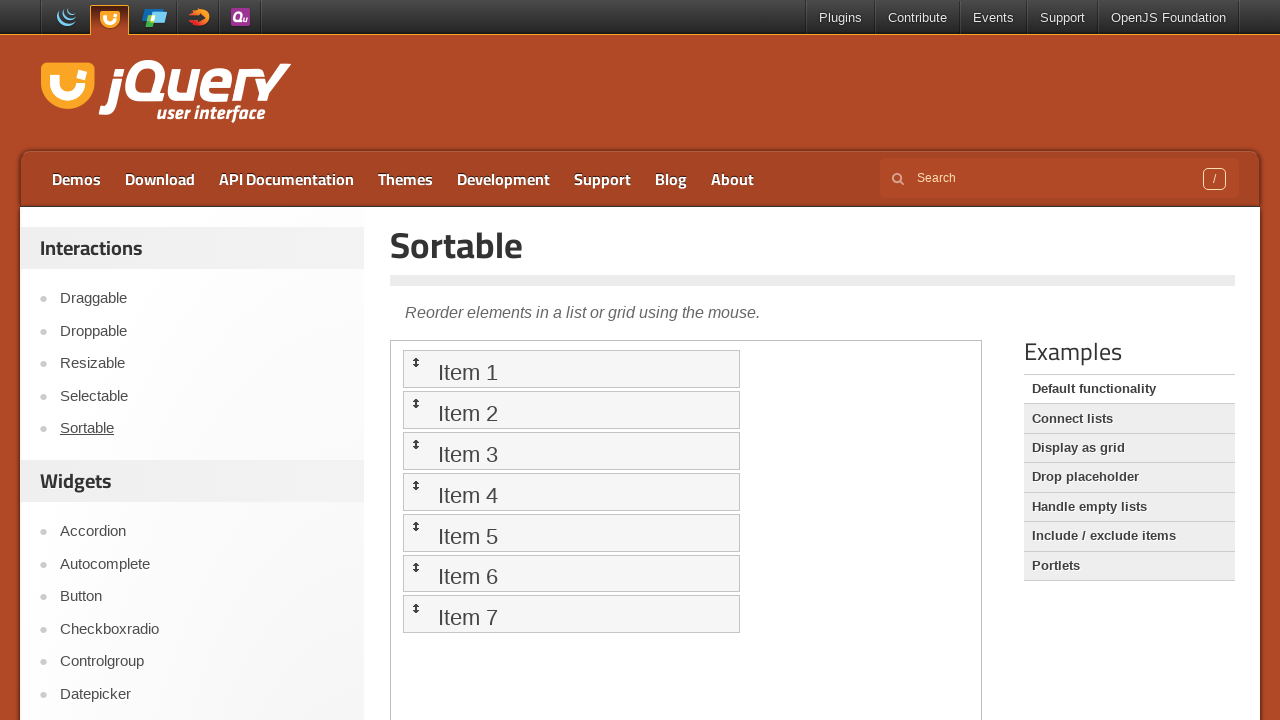

Dragged Item 2 to Item 5 position - sortable functionality demonstrated at (571, 532)
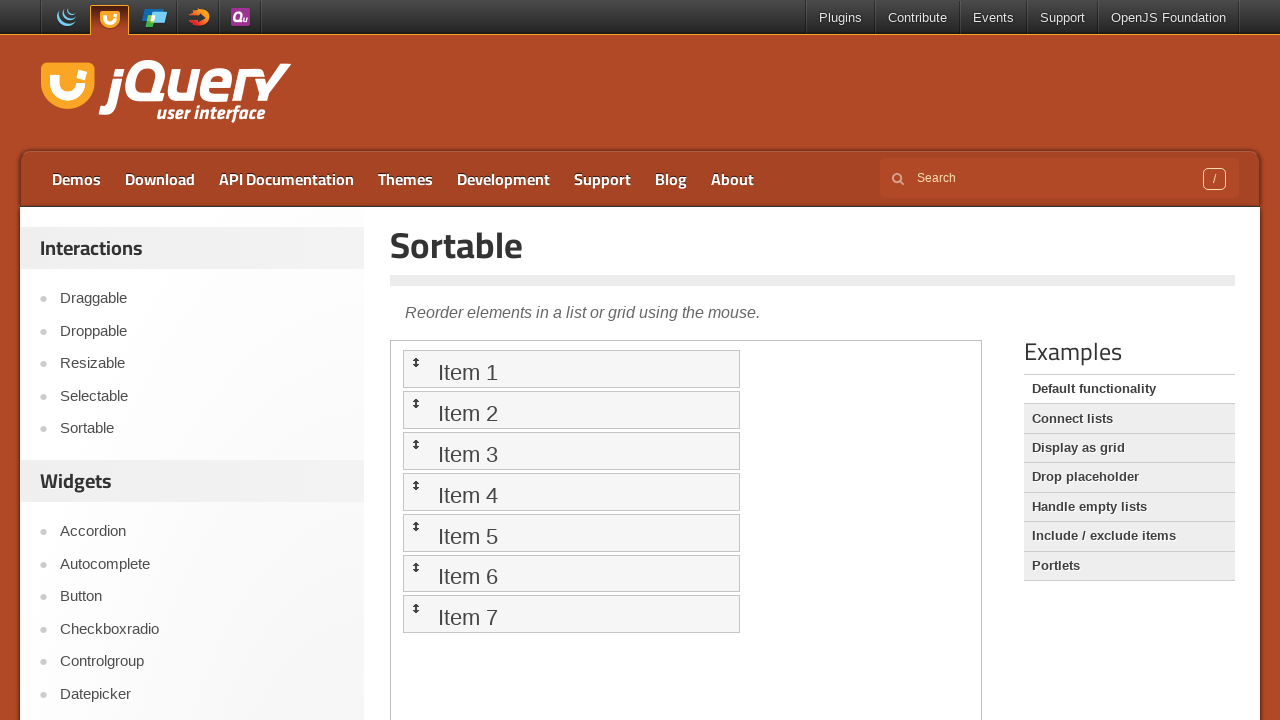

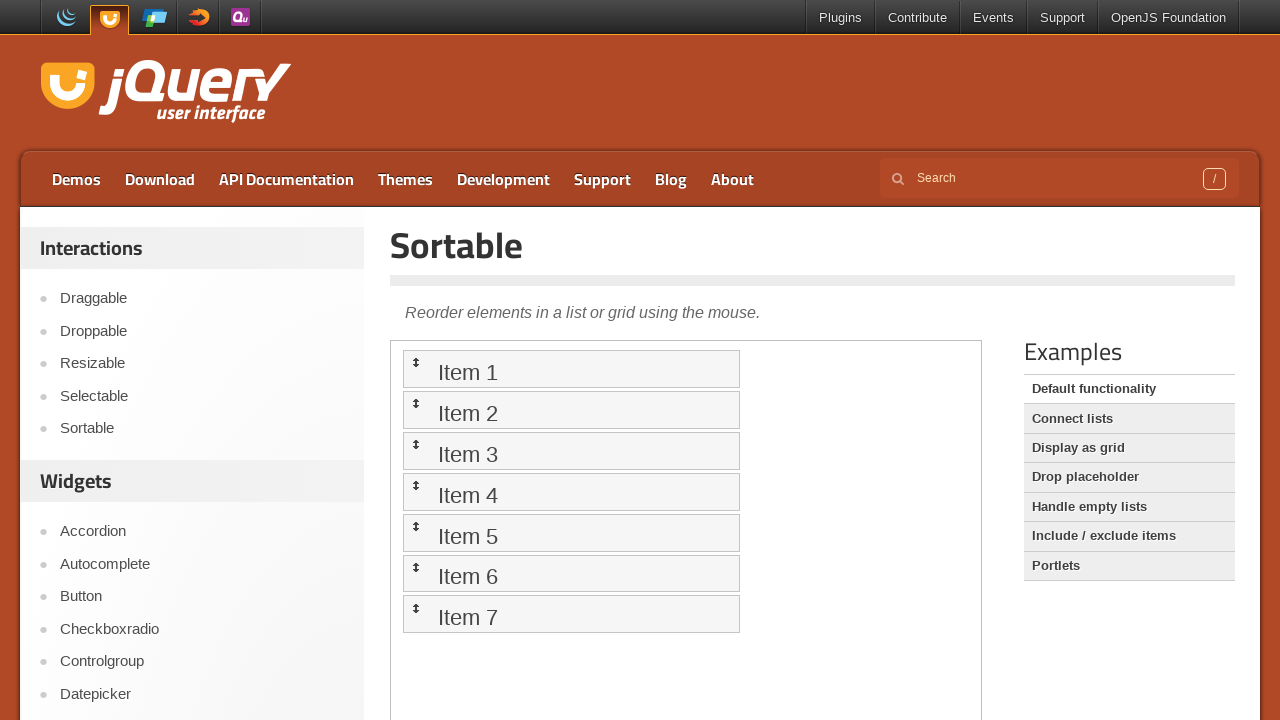